Tests product search and add to cart functionality by searching for items, verifying result count, and adding products to cart

Starting URL: https://rahulshettyacademy.com/seleniumPractise/#/

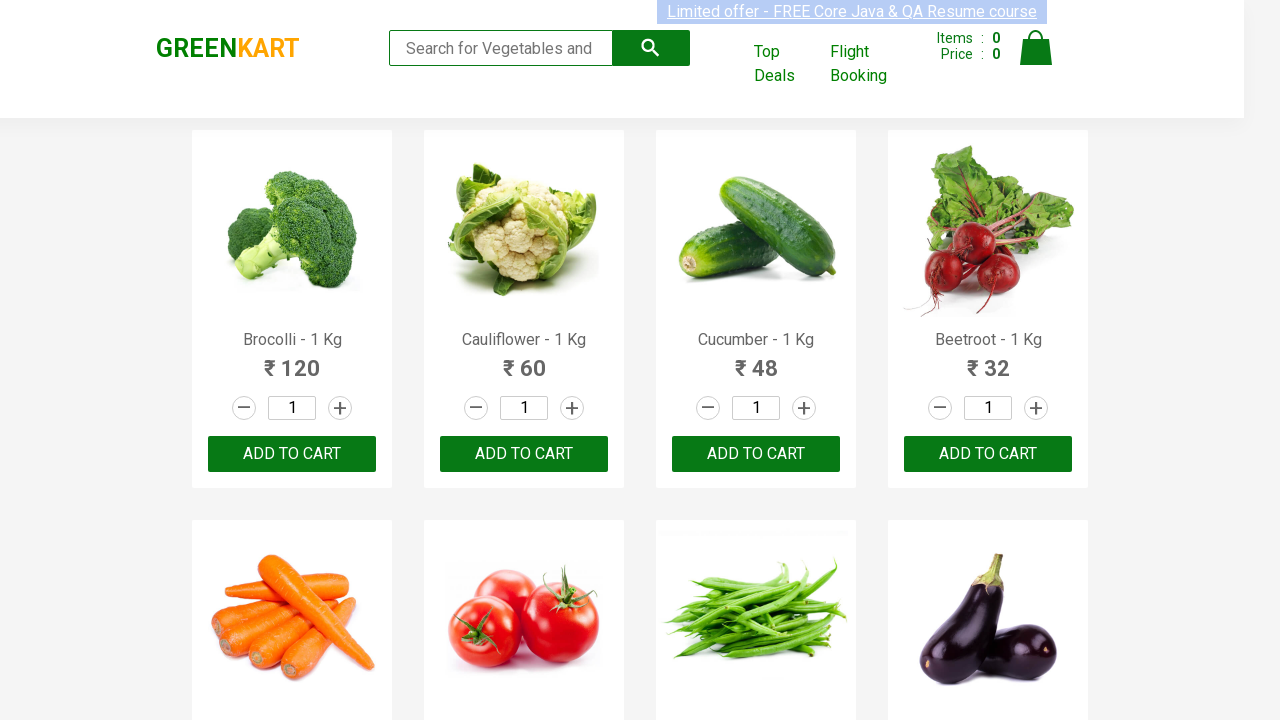

Filled search field with 'ca' to search for products on input.search-keyword
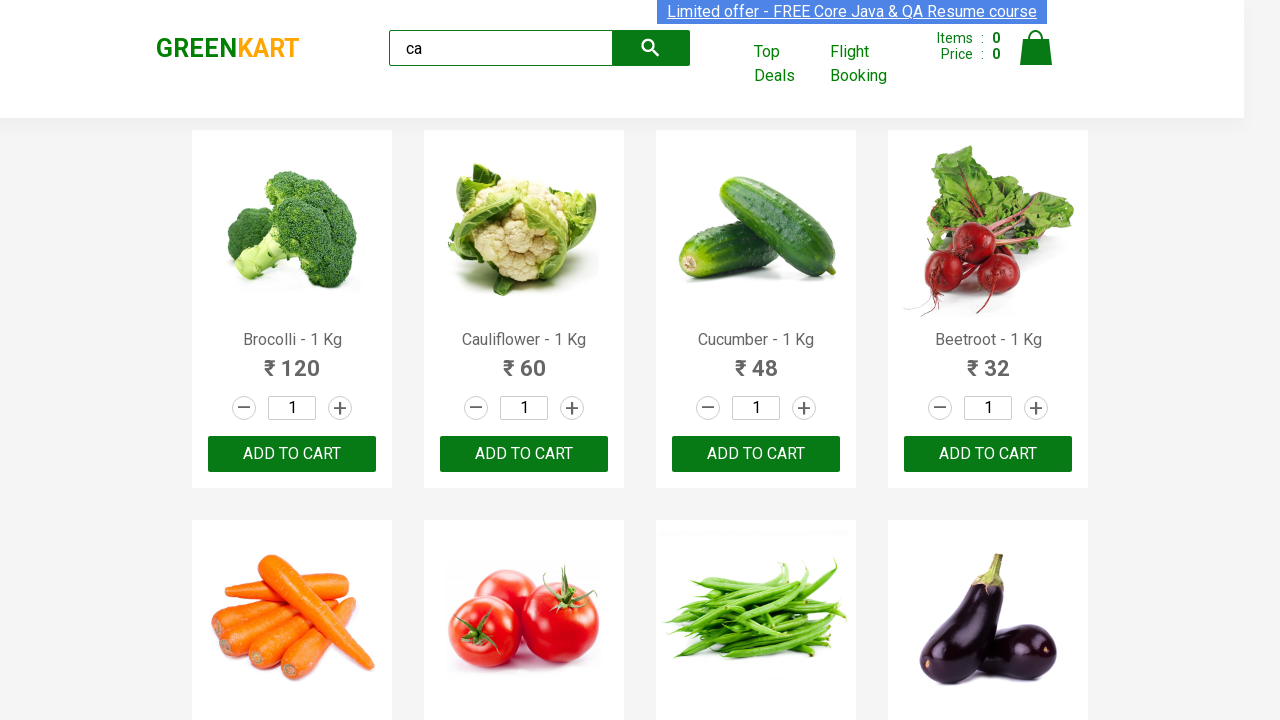

Waited 2 seconds for search results to load
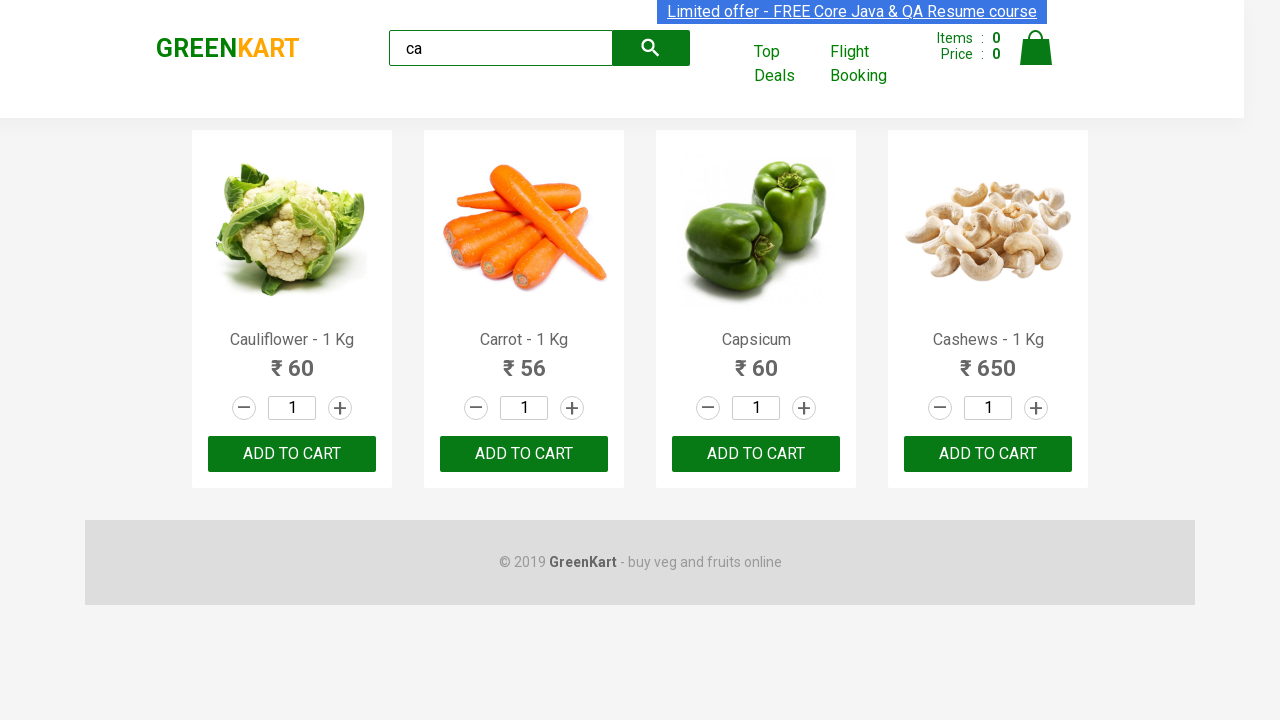

Confirmed visible products are loaded on page
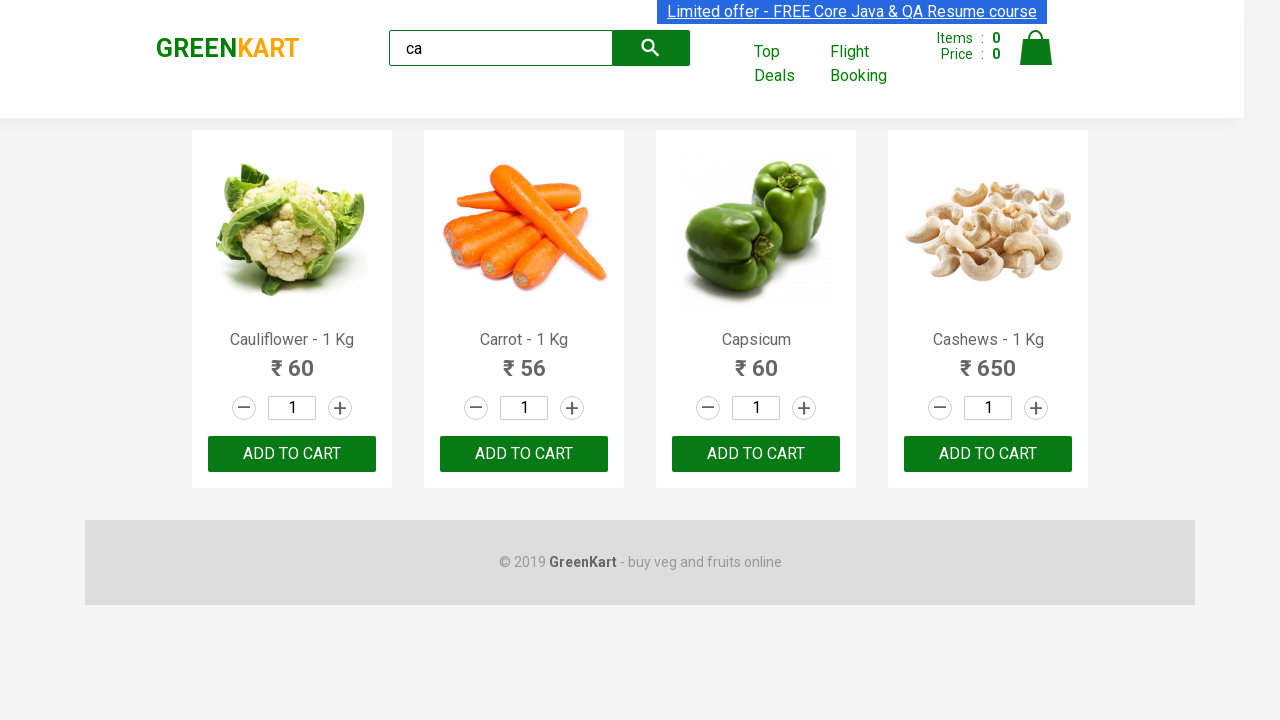

Clicked 'ADD TO CART' button on third product at (756, 454) on .products .product >> nth=2 >> text=ADD TO CART
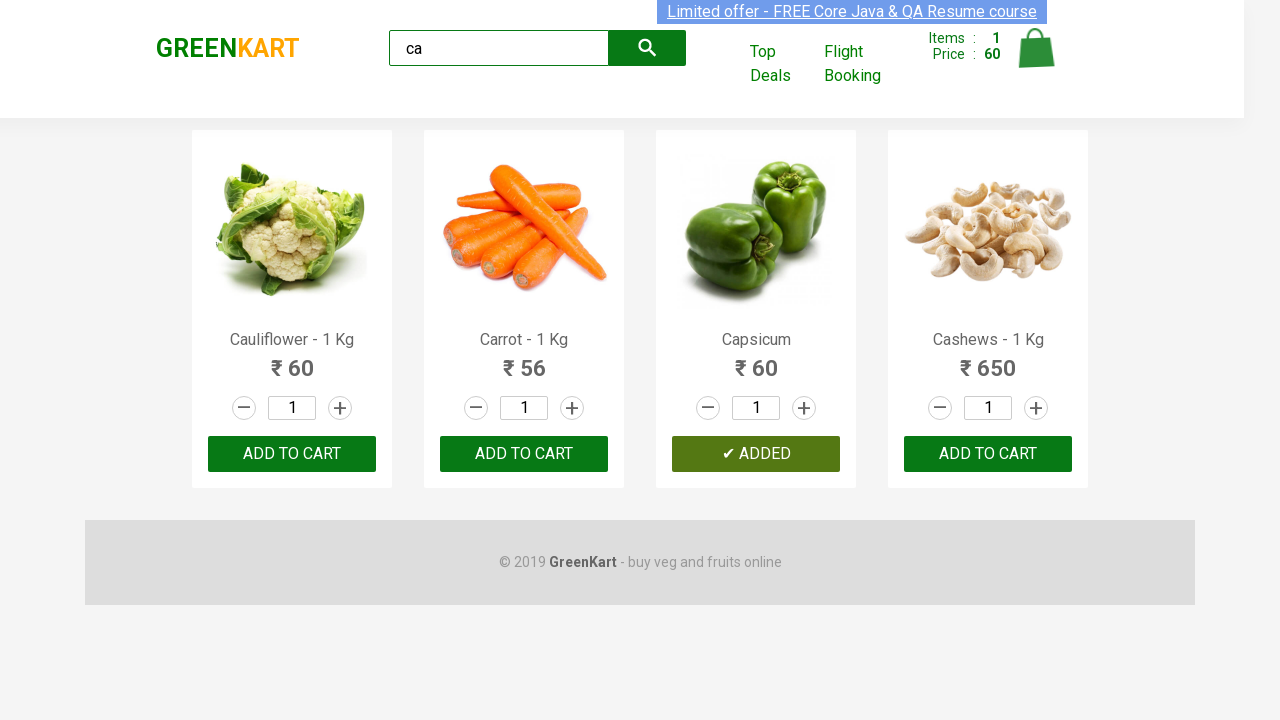

Found and clicked 'ADD TO CART' button for Cashews product
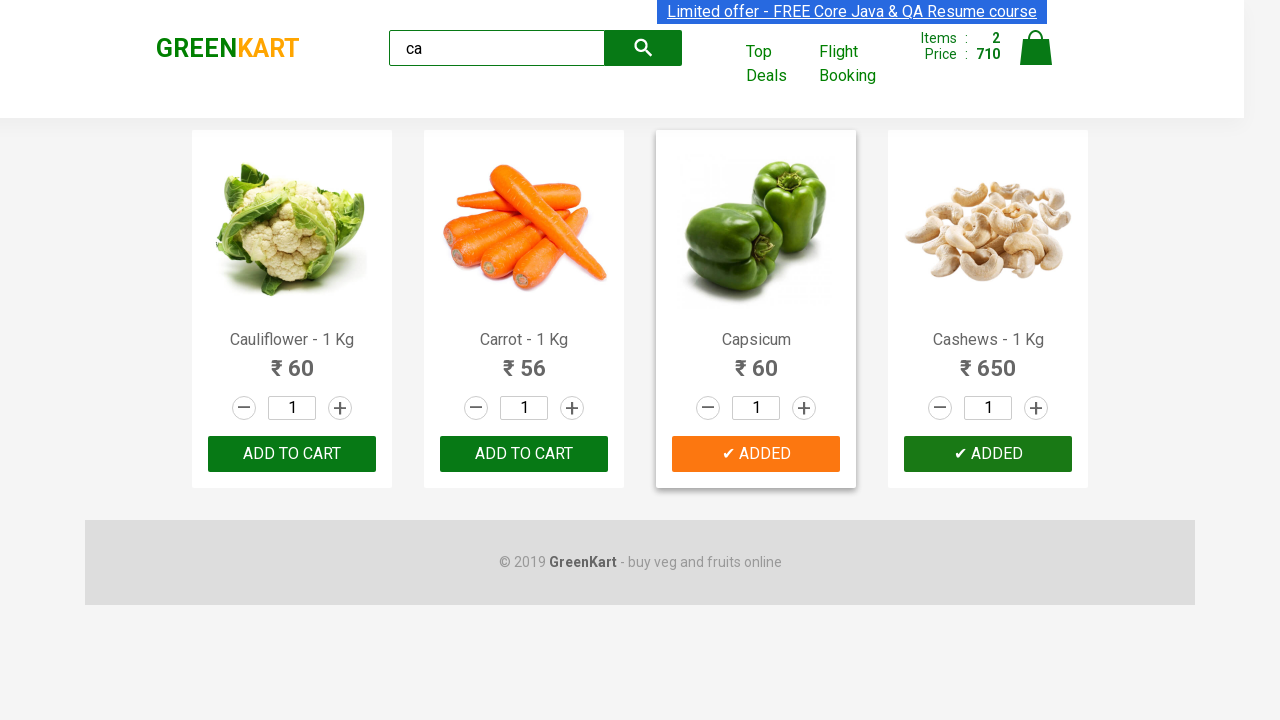

Confirmed brand text element is visible on page
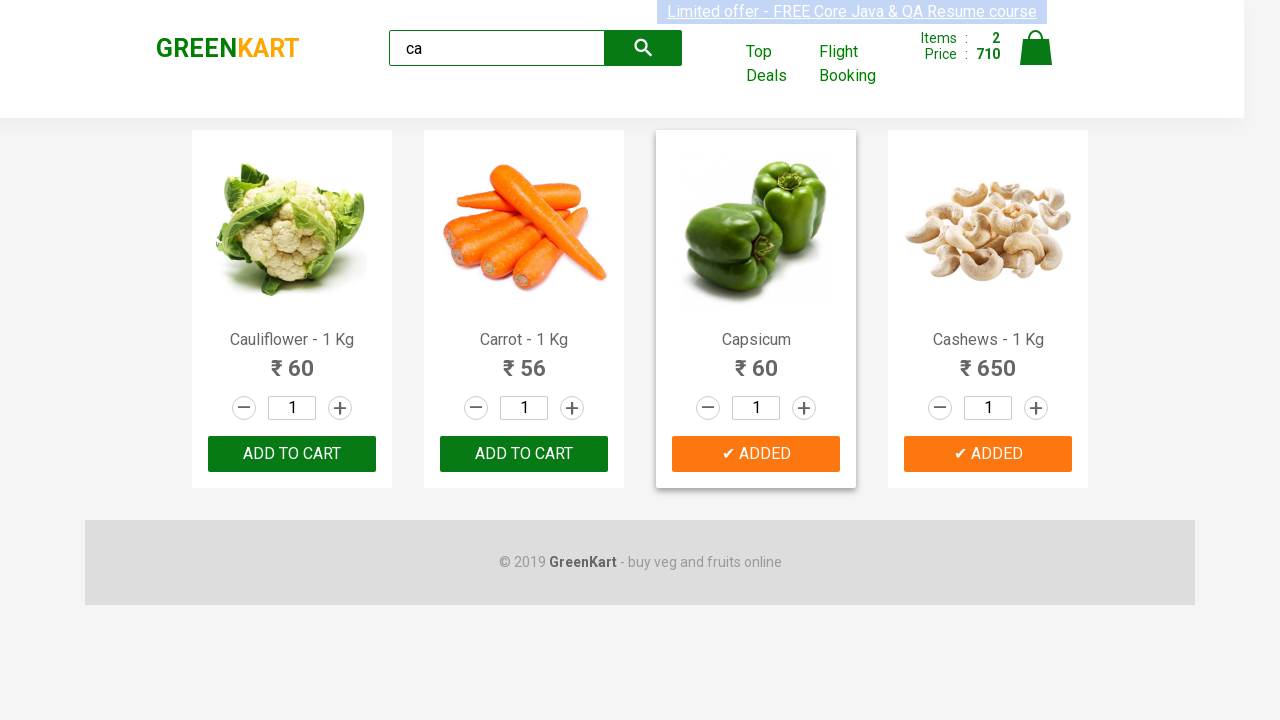

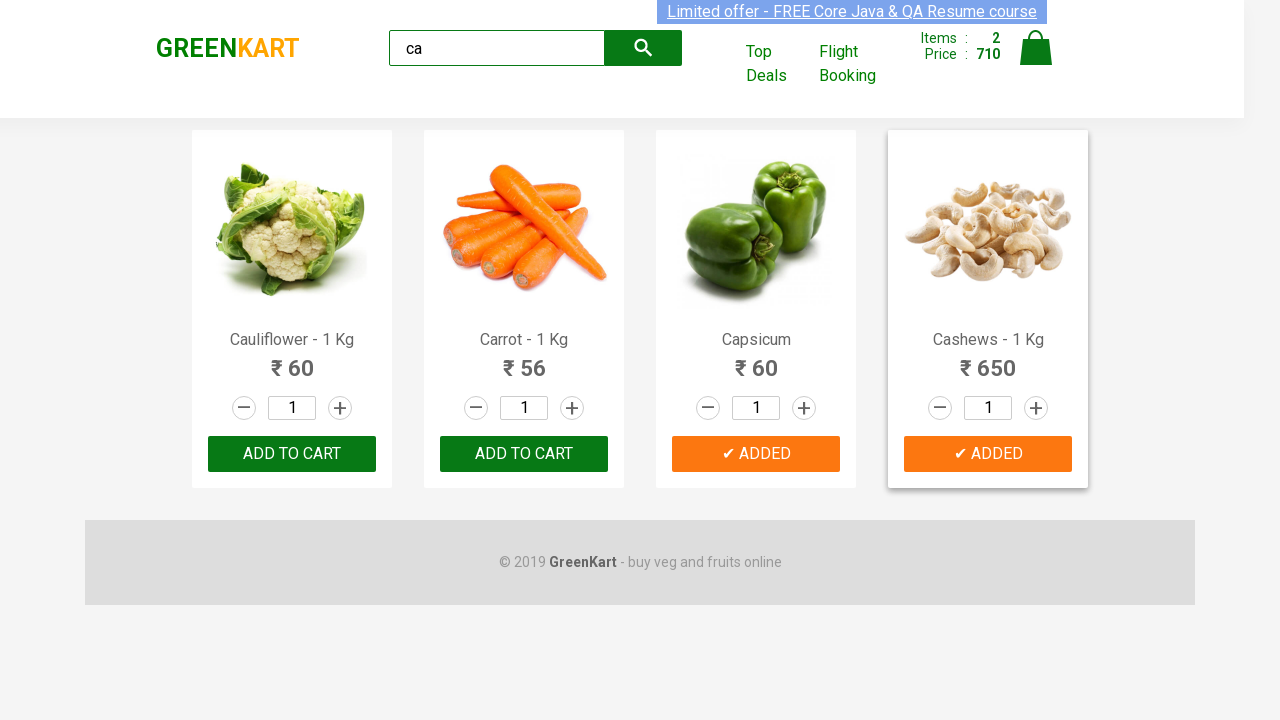